Tests iframe handling by switching to a single iframe and entering text into an input field, then switching back to the default content

Starting URL: https://demo.automationtesting.in/Frames.html

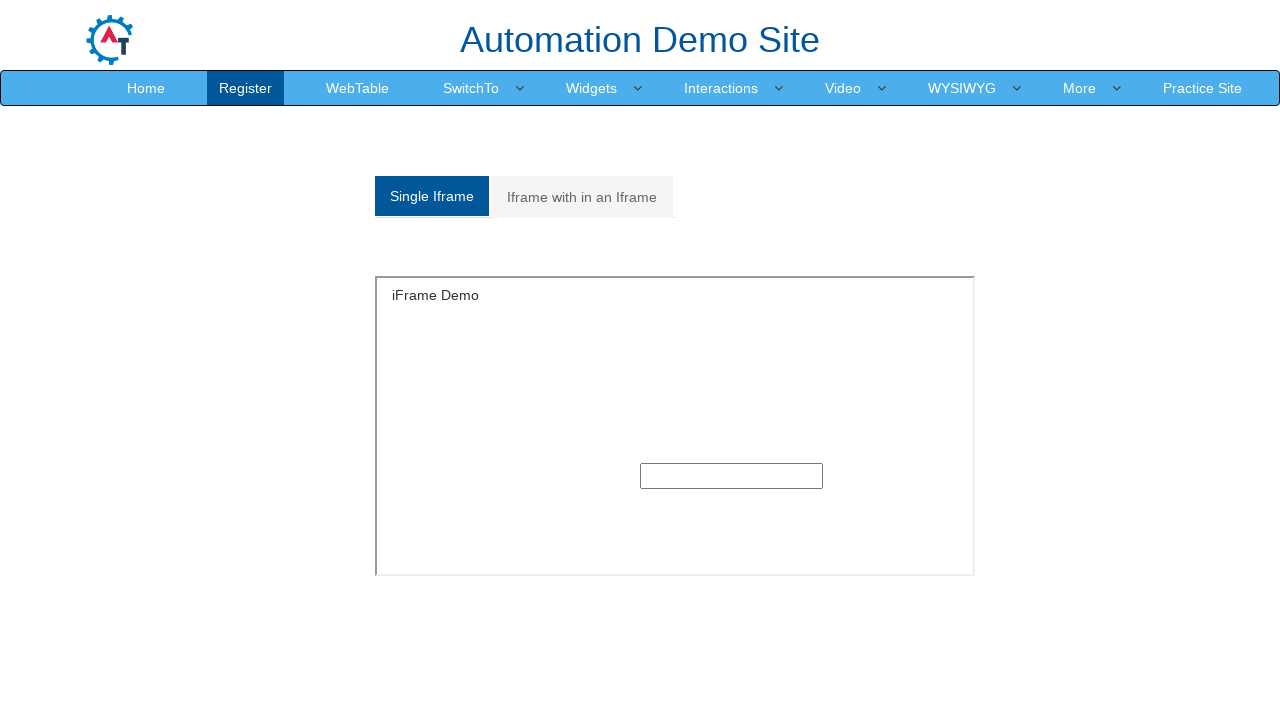

Located SingleFrame iframe
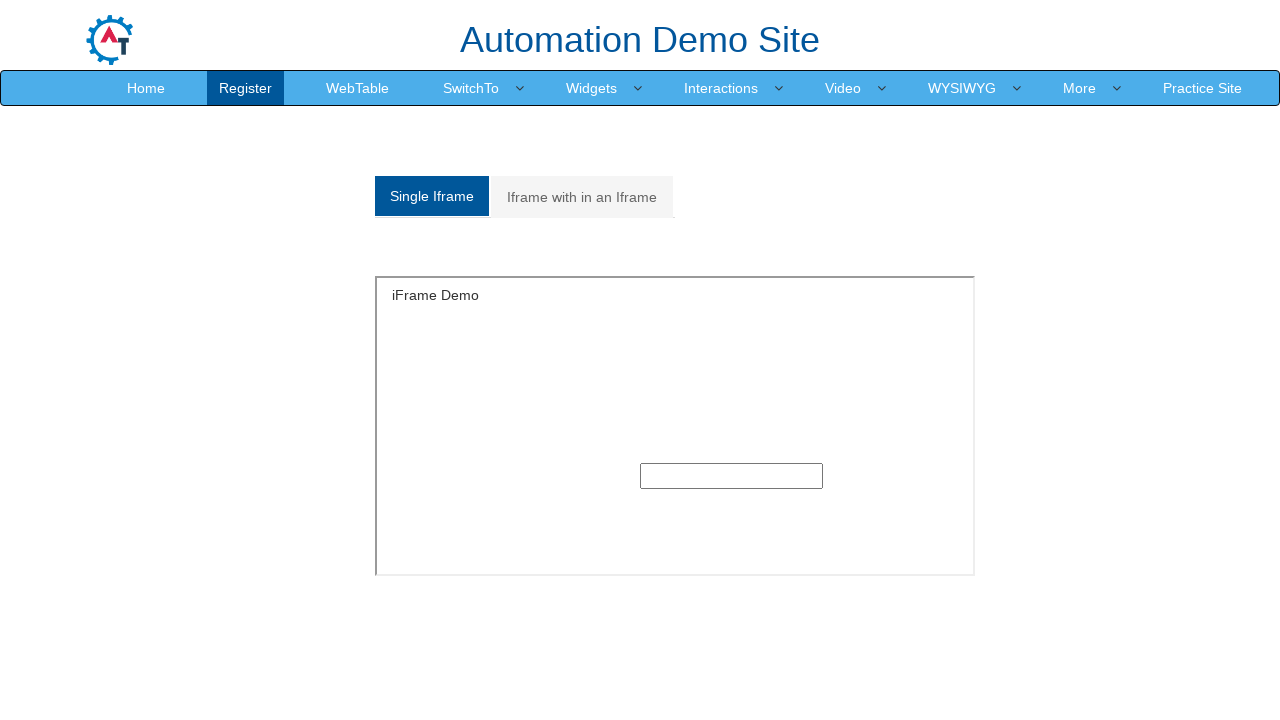

Filled text input in iframe with 'Marcos' on iframe[name='SingleFrame'] >> internal:control=enter-frame >> input[type='text']
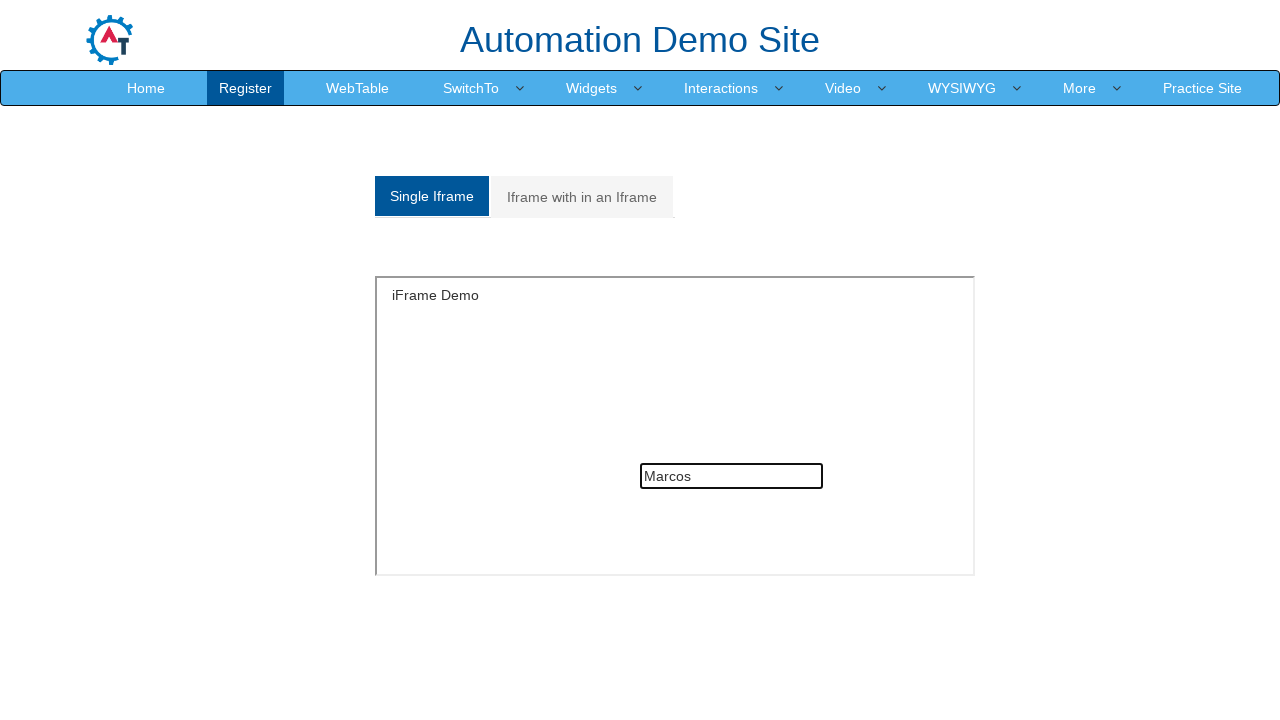

Waited 1 second to observe the result
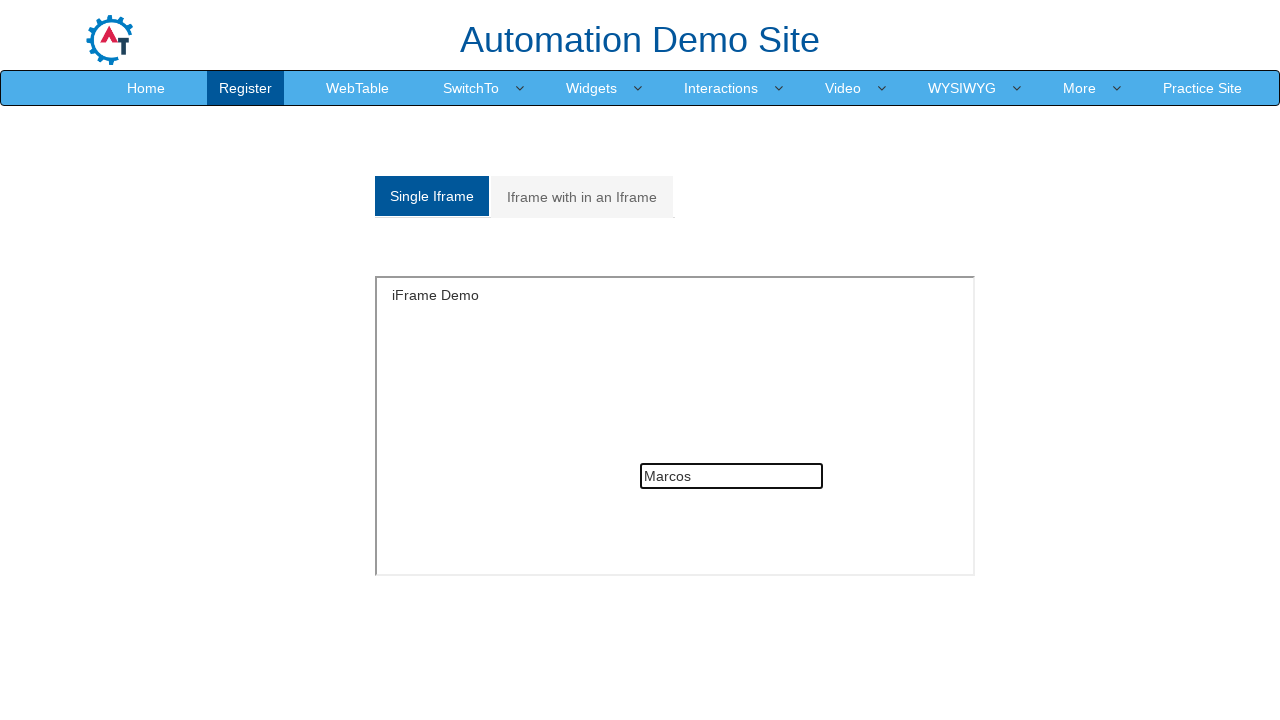

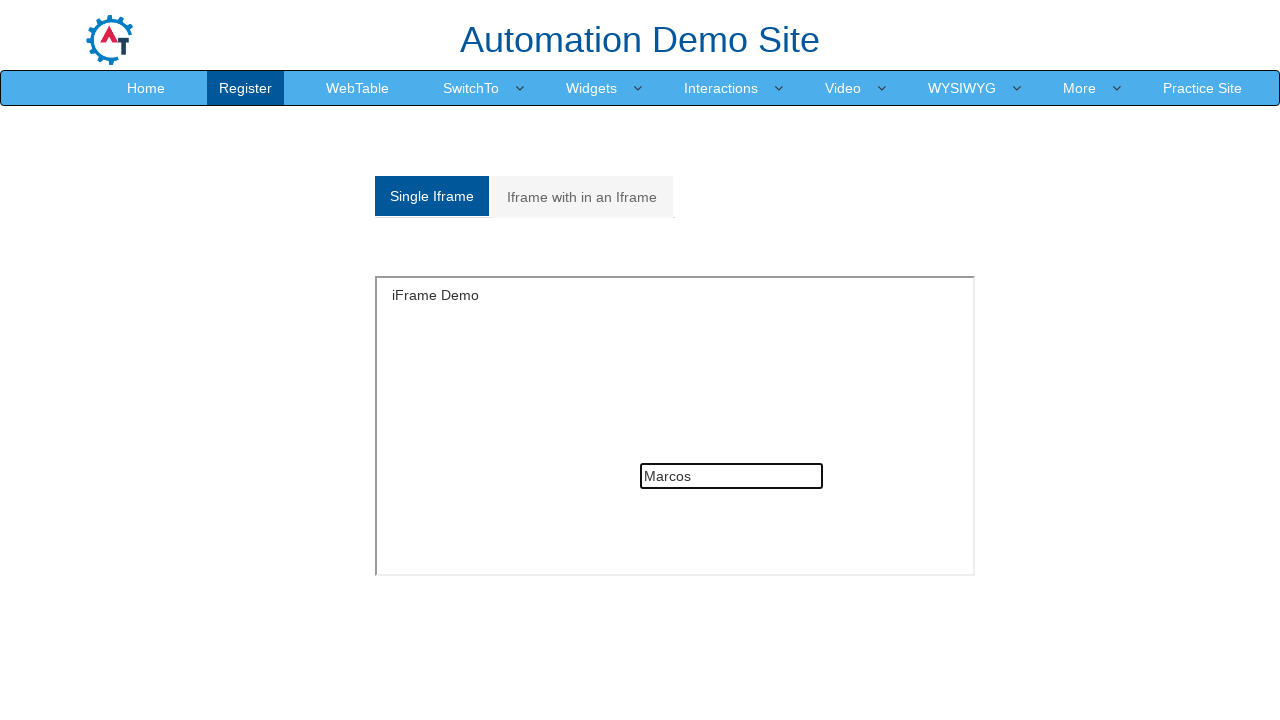